Tests closing a modal/entry advertisement popup by clicking the close button in the modal footer on a test automation practice site.

Starting URL: http://the-internet.herokuapp.com/entry_ad

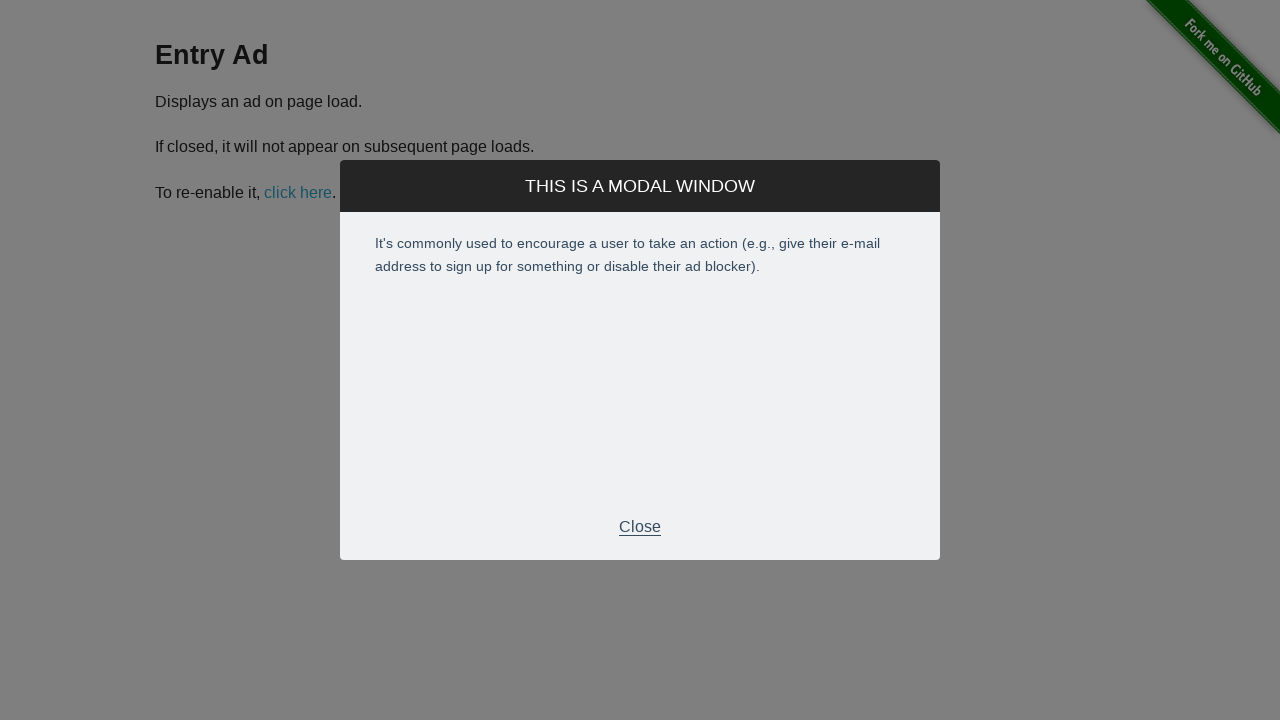

Entry ad modal footer became visible
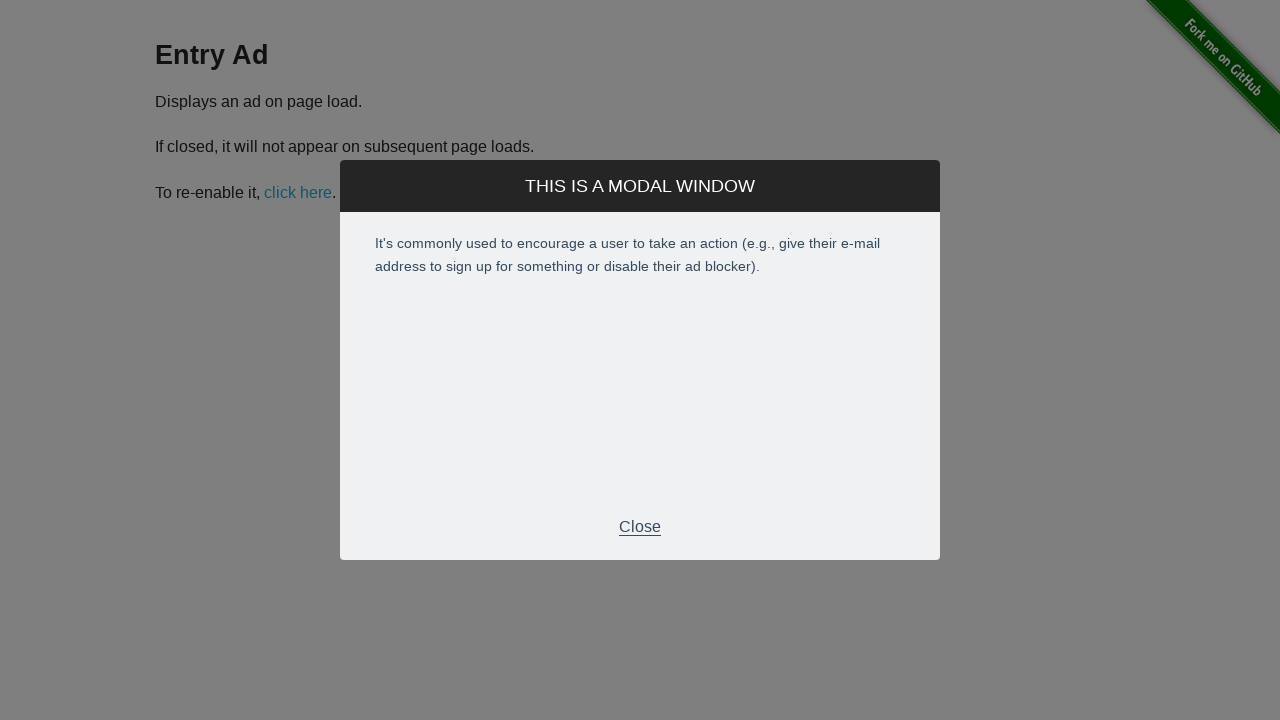

Clicked close button in modal footer to dismiss entry ad at (640, 527) on div.modal-footer
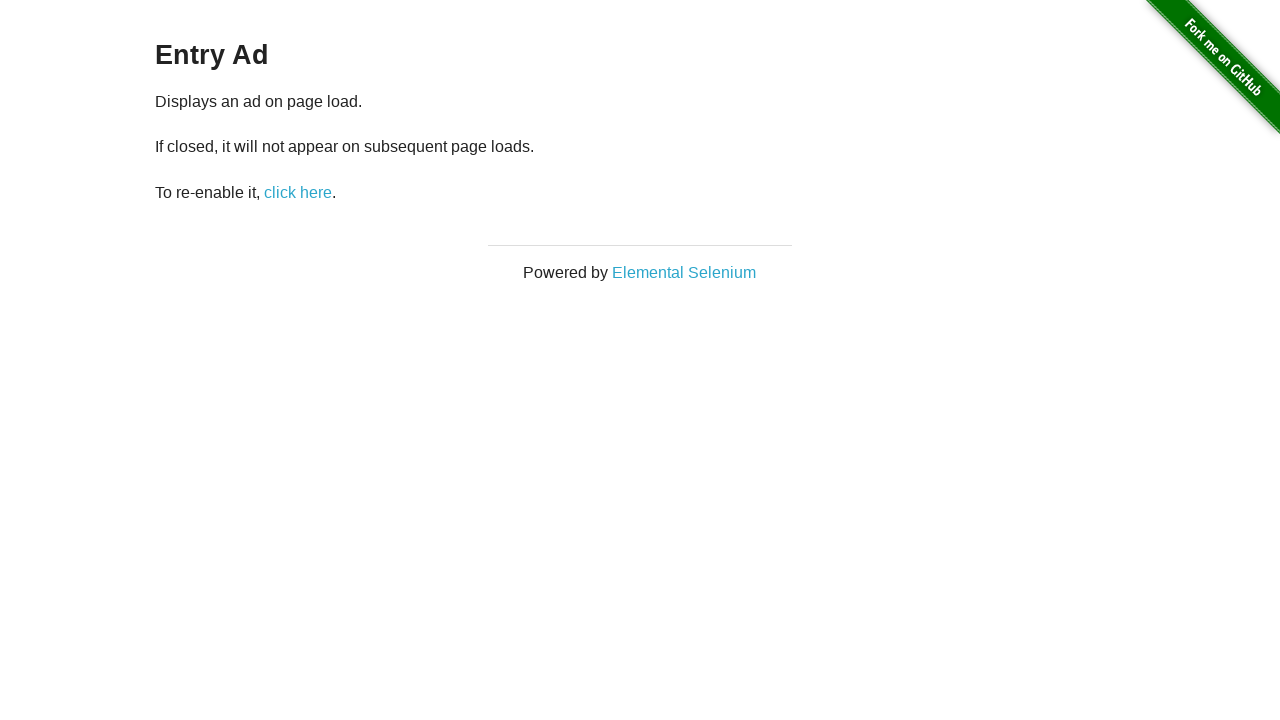

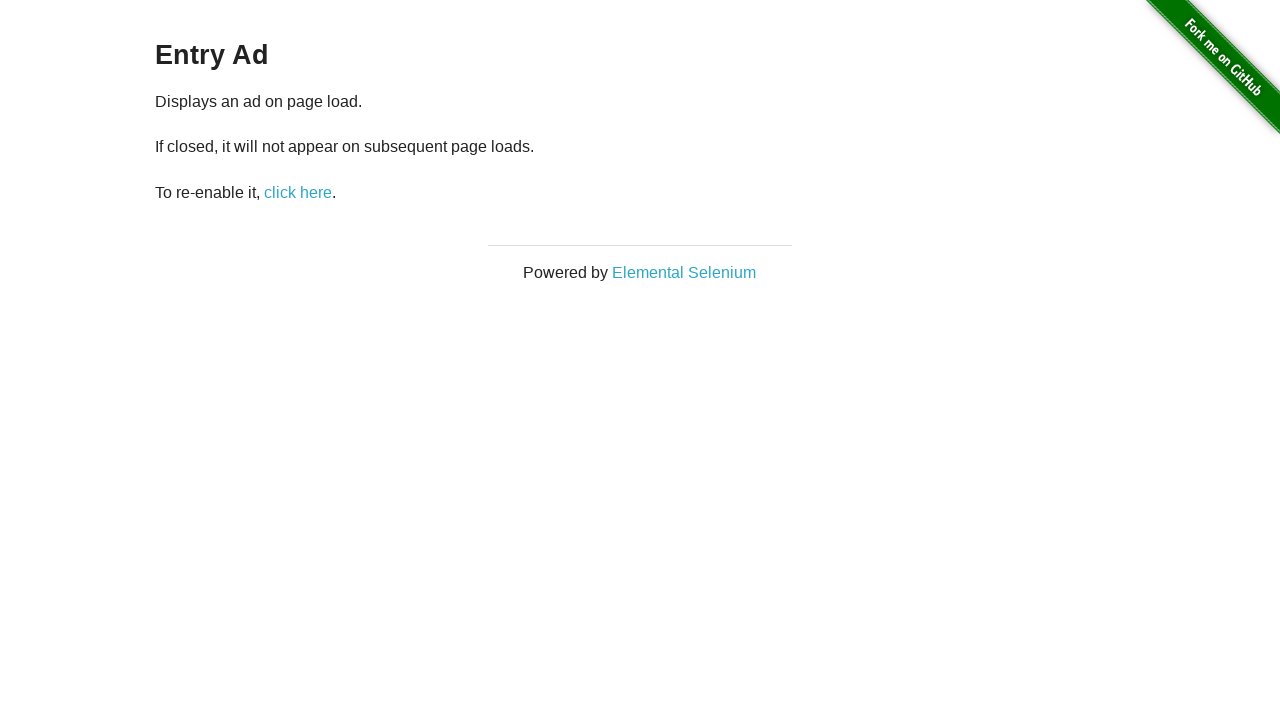